Tests JavaScript confirm dialog by clicking the confirm button and dismissing/canceling the dialog

Starting URL: https://the-internet.herokuapp.com/javascript_alerts

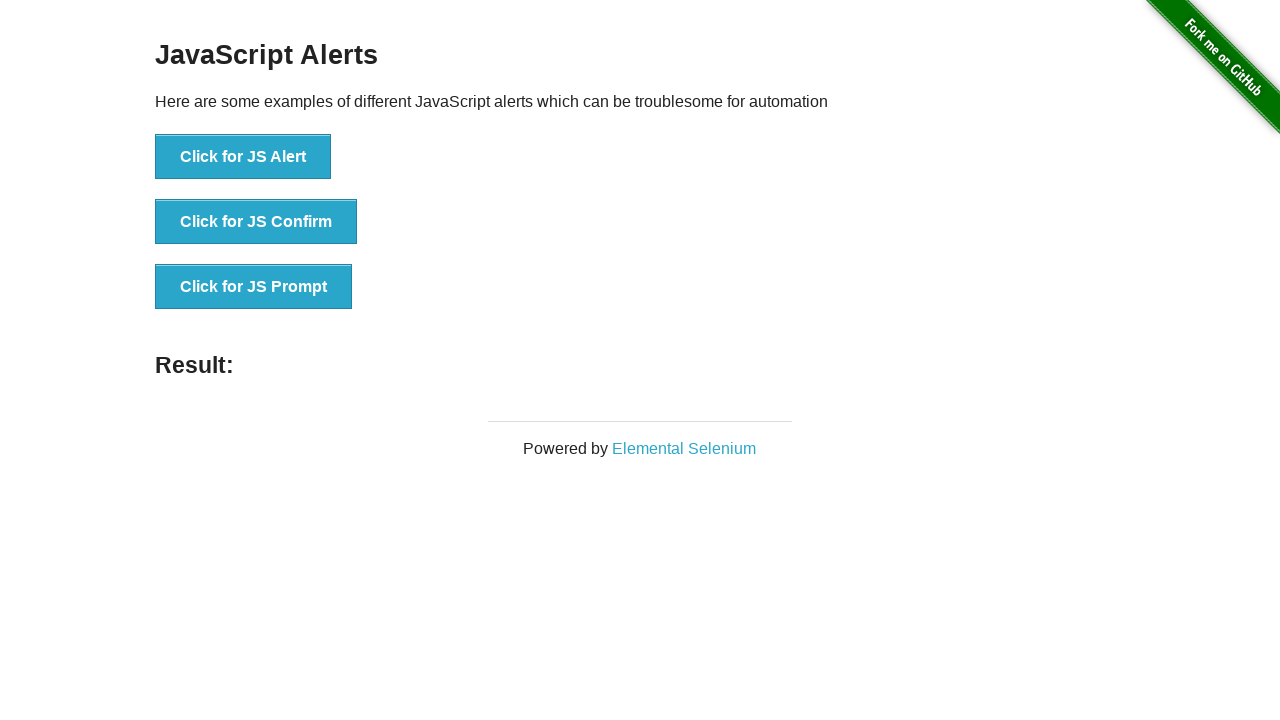

Set up dialog handler to dismiss/cancel any dialogs
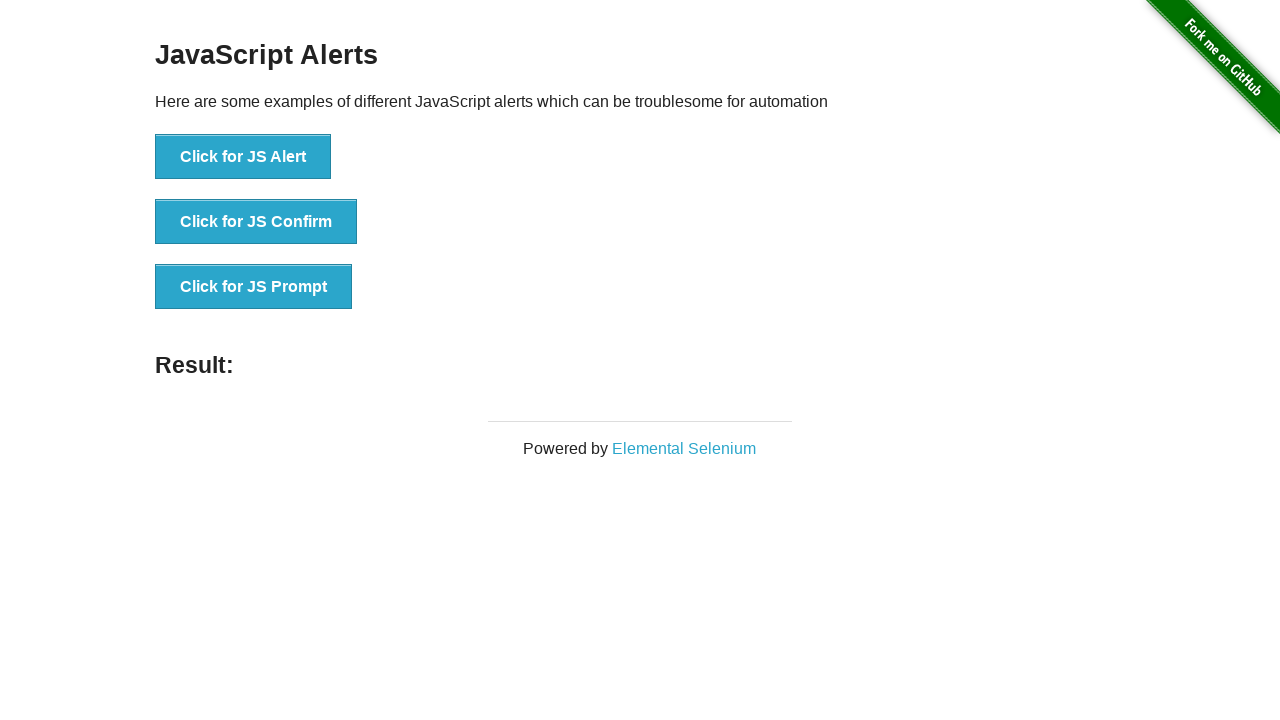

Clicked the 'Click for JS Confirm' button at (256, 222) on button:has-text('Click for JS Confirm')
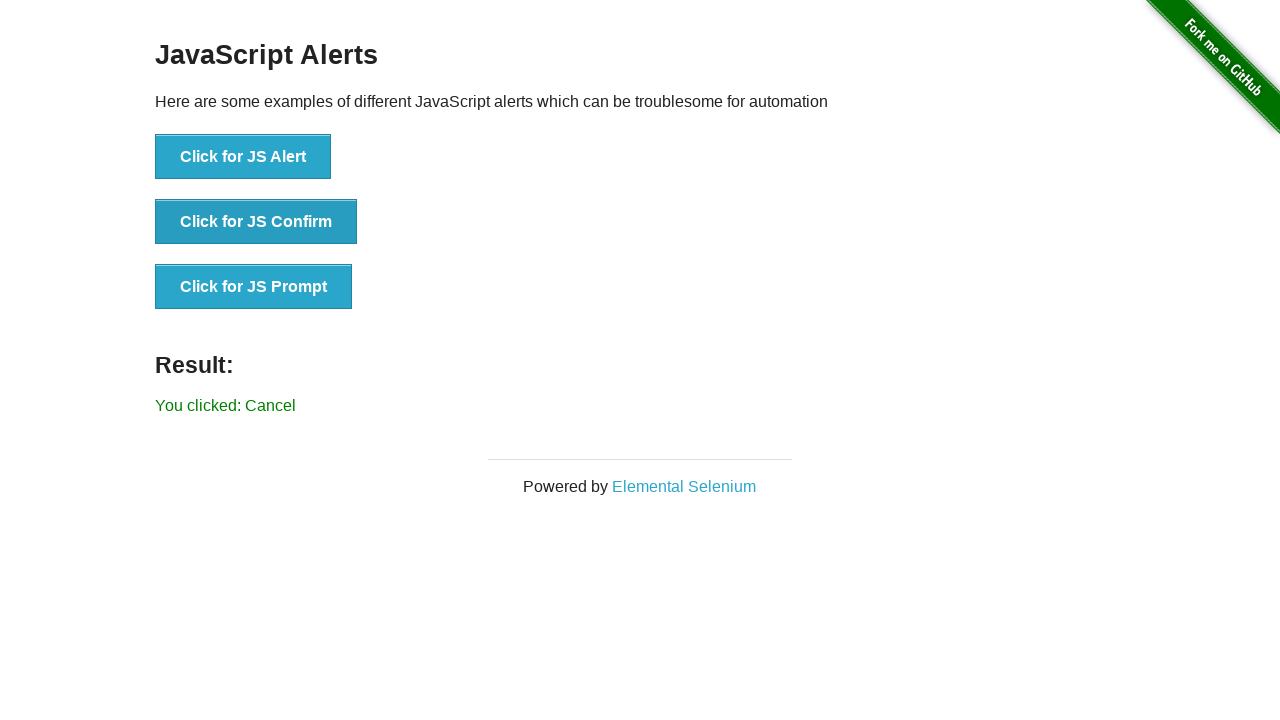

Located the result element displaying dialog outcome
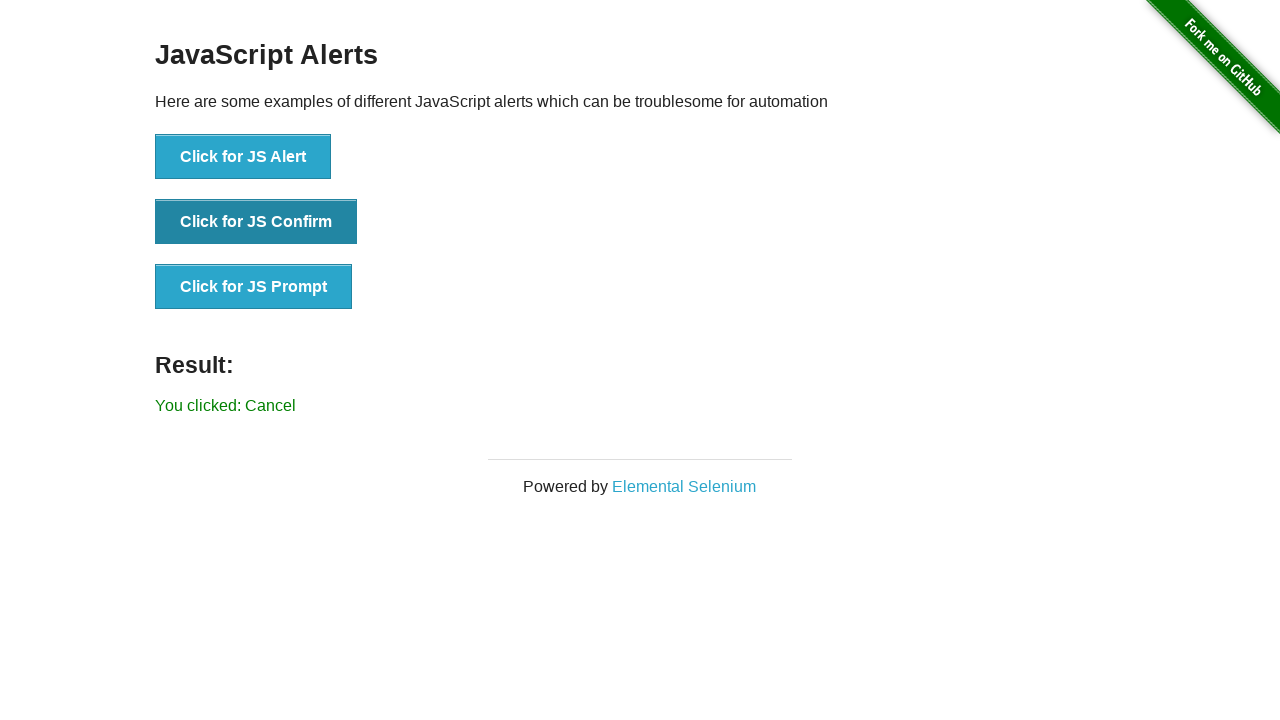

Verified that result text shows 'You clicked: Cancel' confirming dialog was dismissed
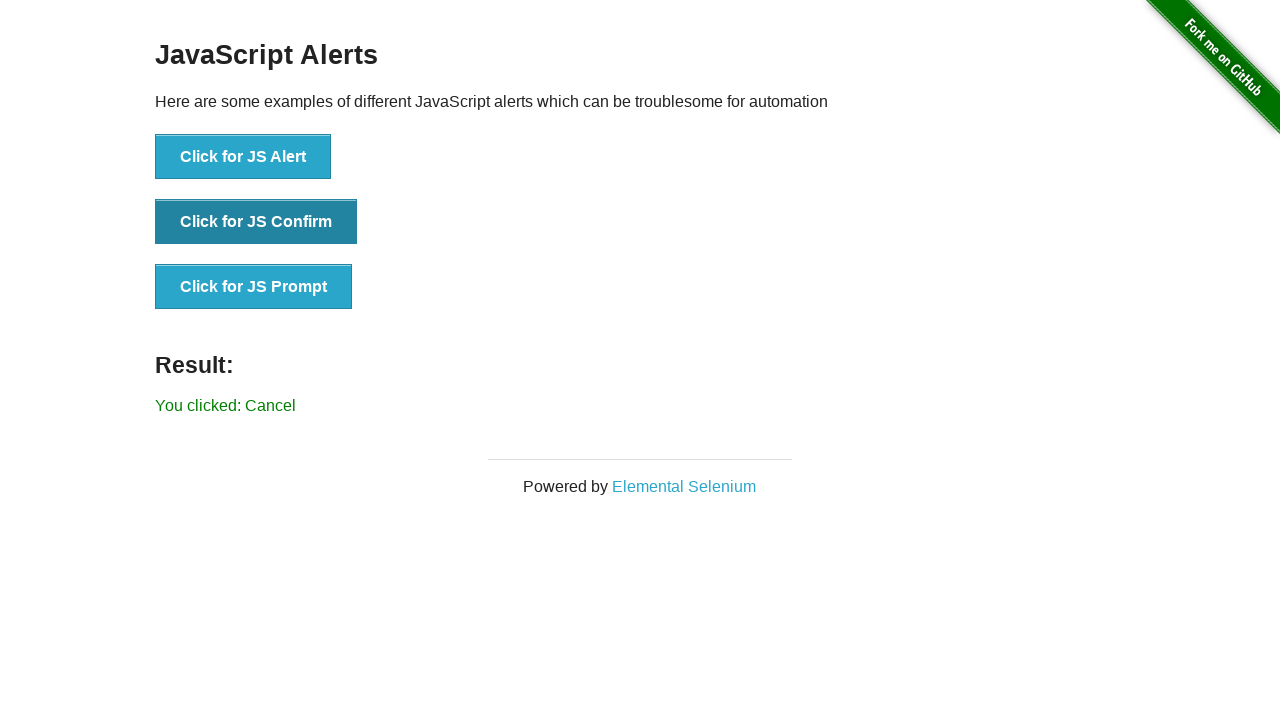

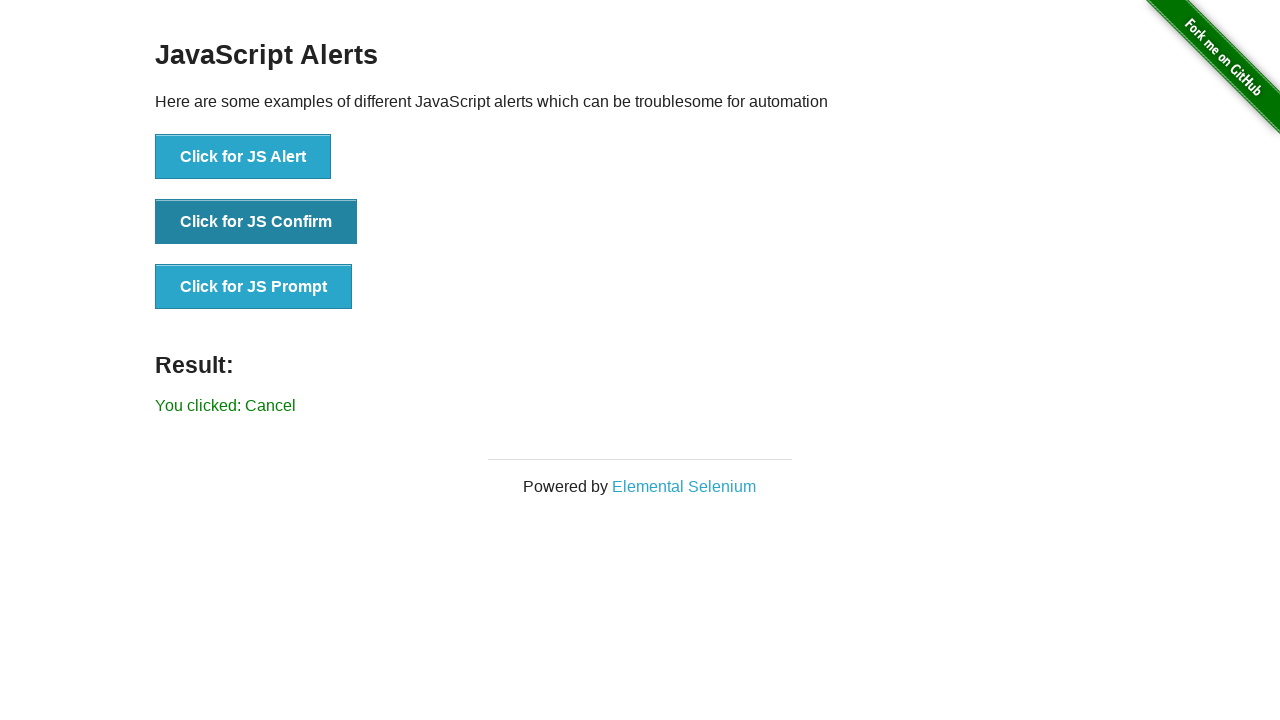